Tests the TodoMVC application by adding two tasks, verifying they appear, then marking the first task as completed and verifying its completed state.

Starting URL: https://demo.playwright.dev/todomvc/#/

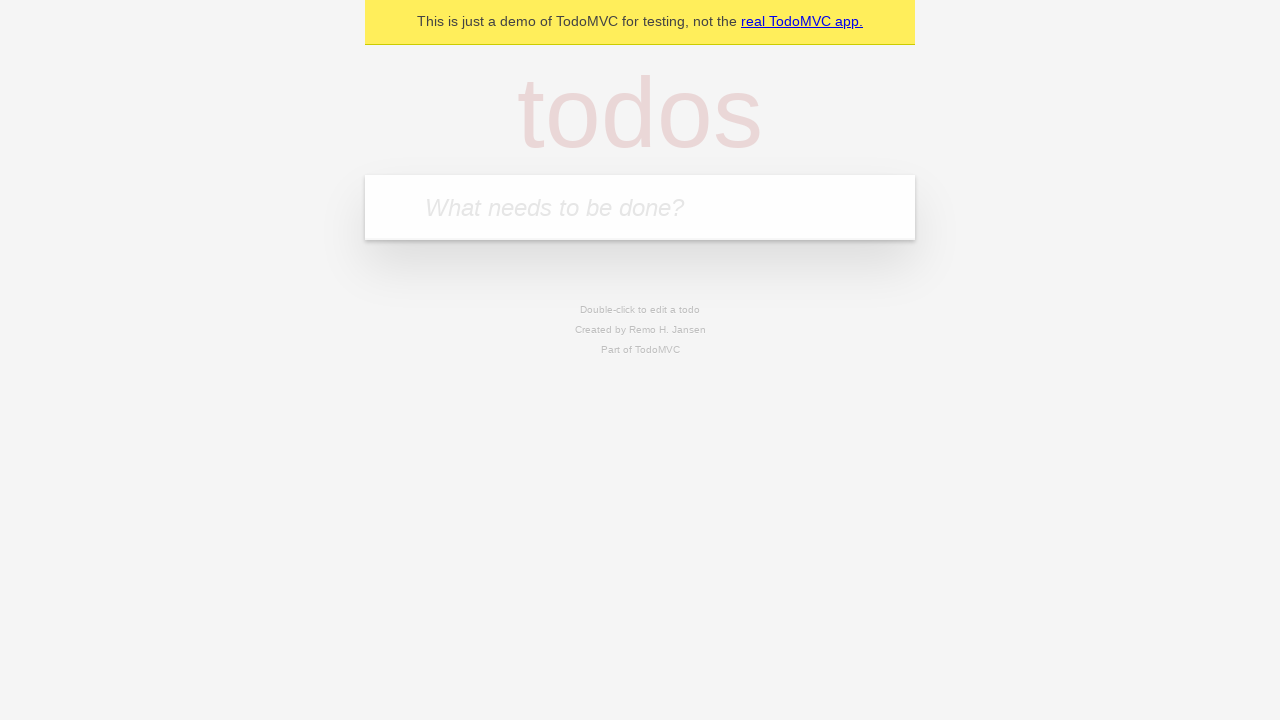

Located todo input field with placeholder 'What needs to be done?'
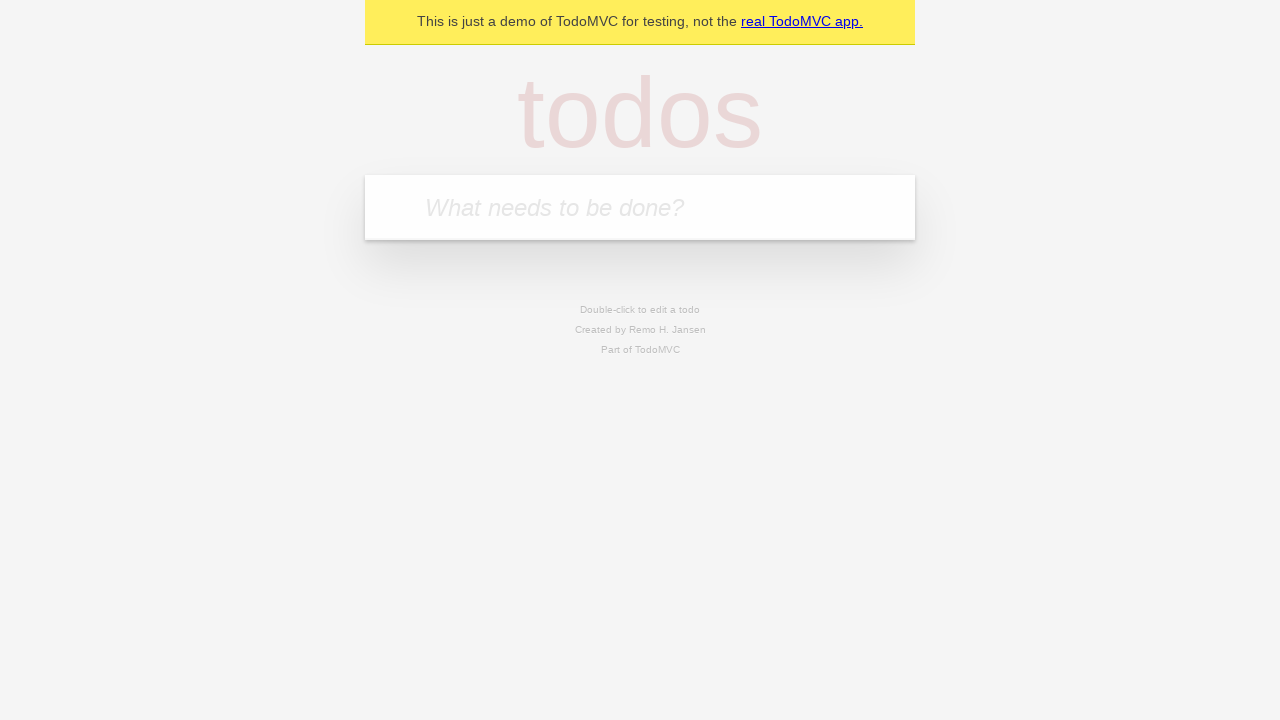

Filled input field with first task 'task1' on internal:attr=[placeholder="What needs to be done?"i]
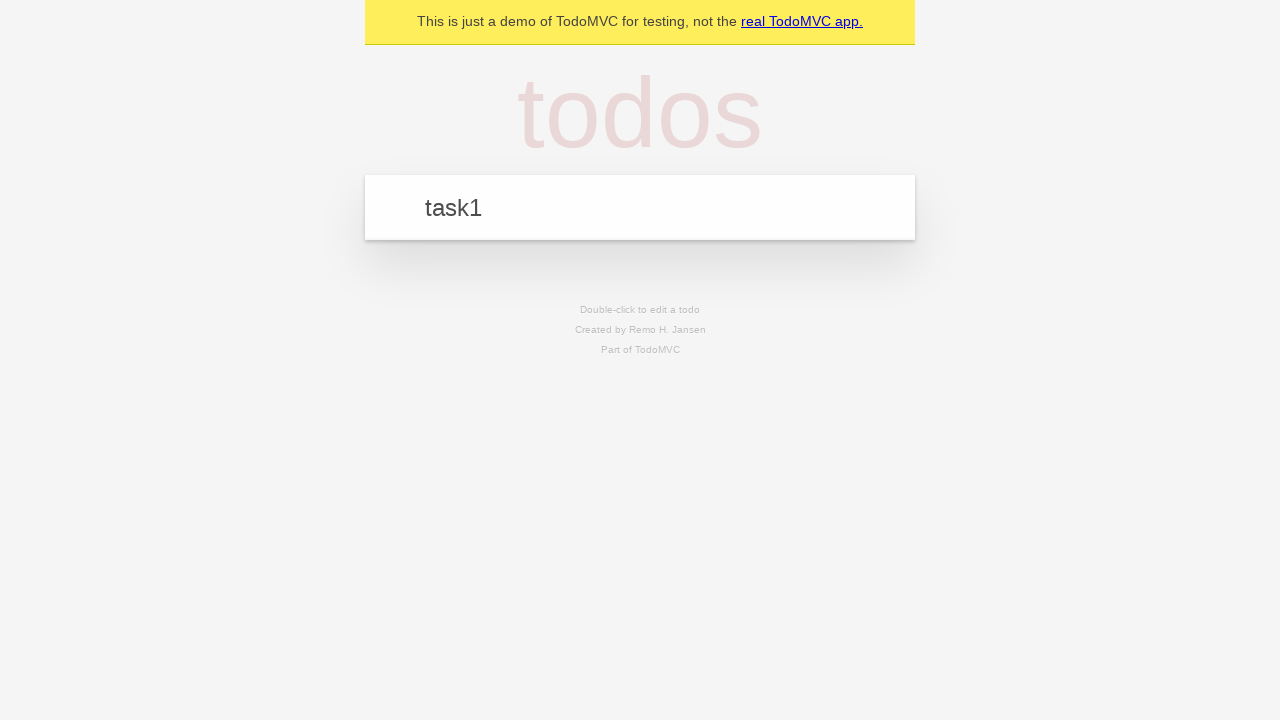

Pressed Enter to add first task on internal:attr=[placeholder="What needs to be done?"i]
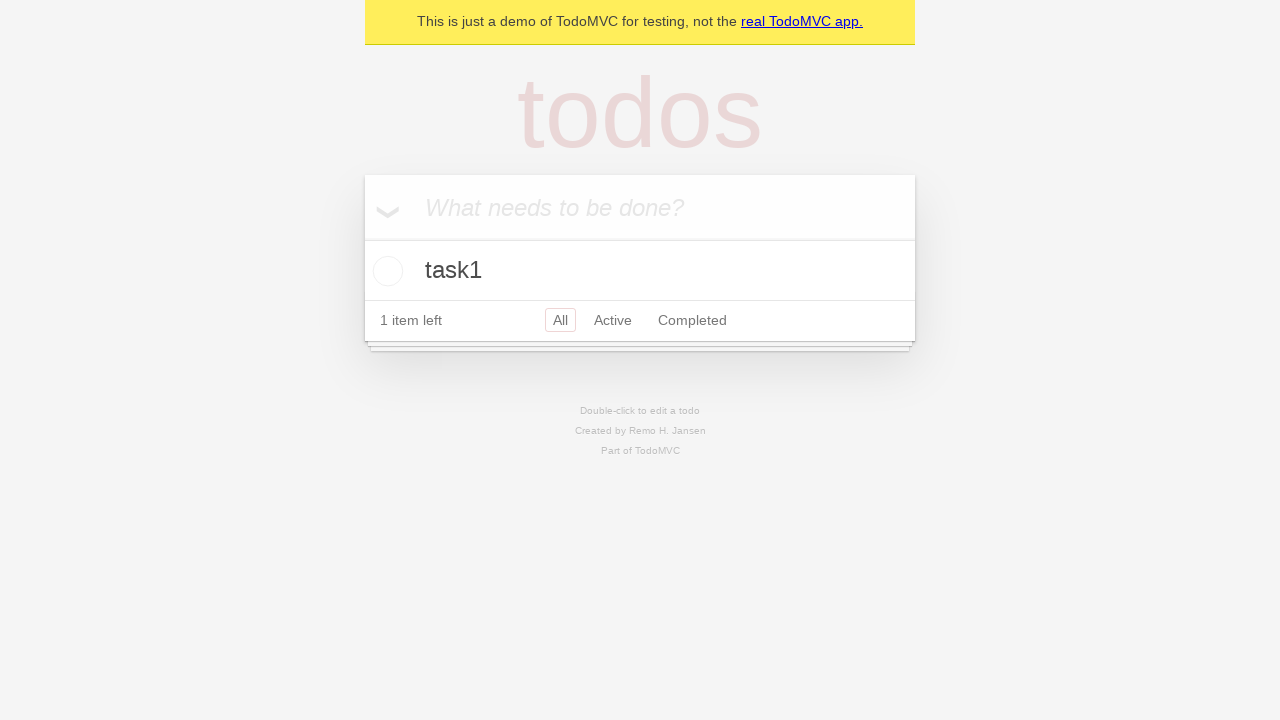

Filled input field with second task 'task2' on internal:attr=[placeholder="What needs to be done?"i]
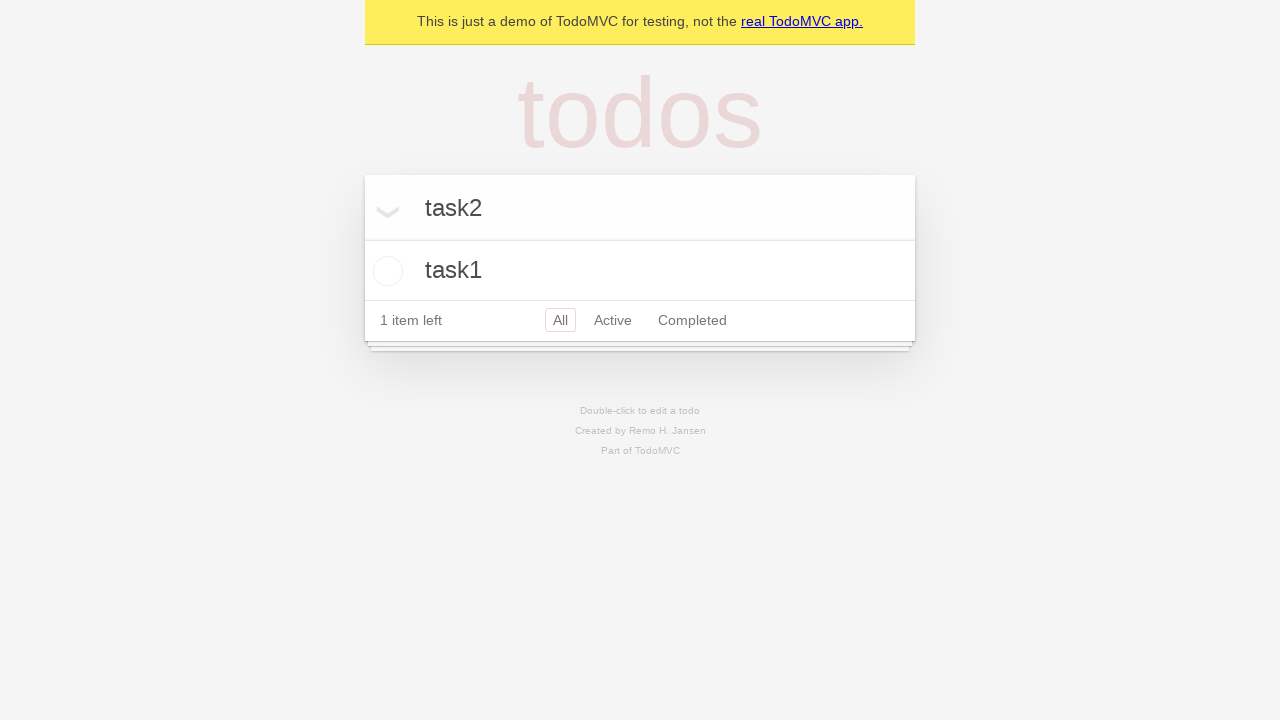

Pressed Enter to add second task on internal:attr=[placeholder="What needs to be done?"i]
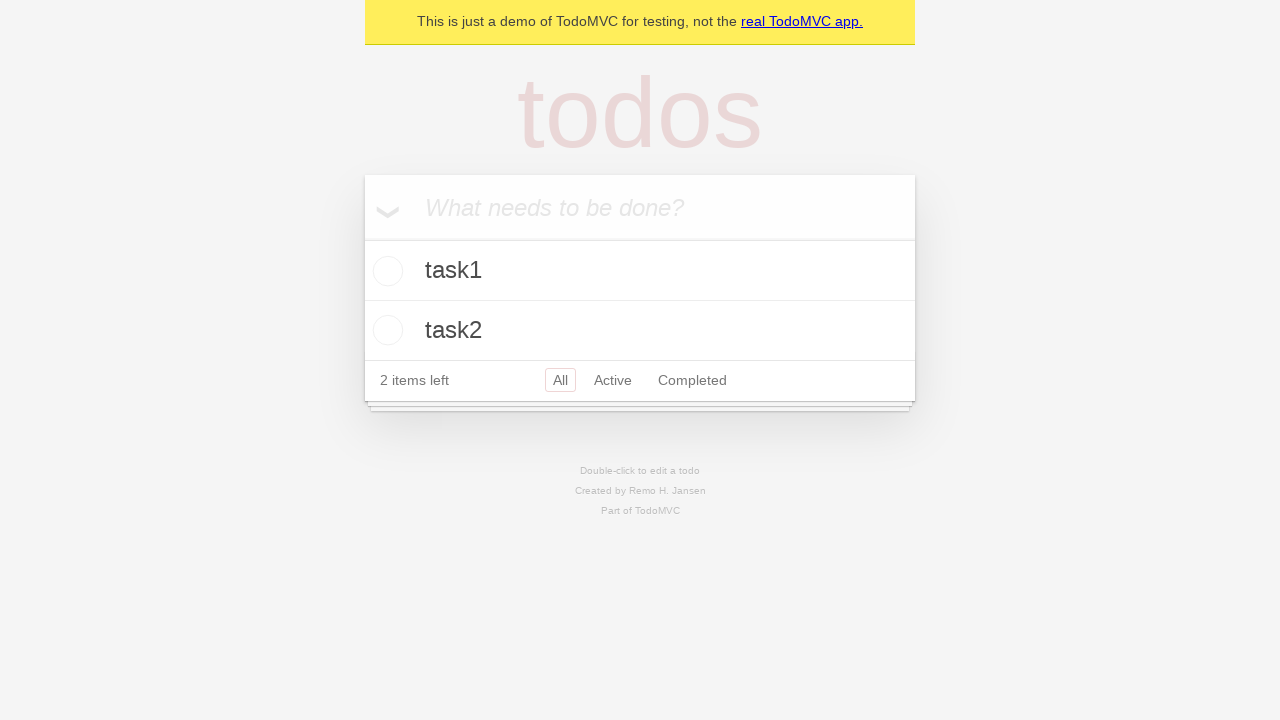

Both tasks appeared in the todo list
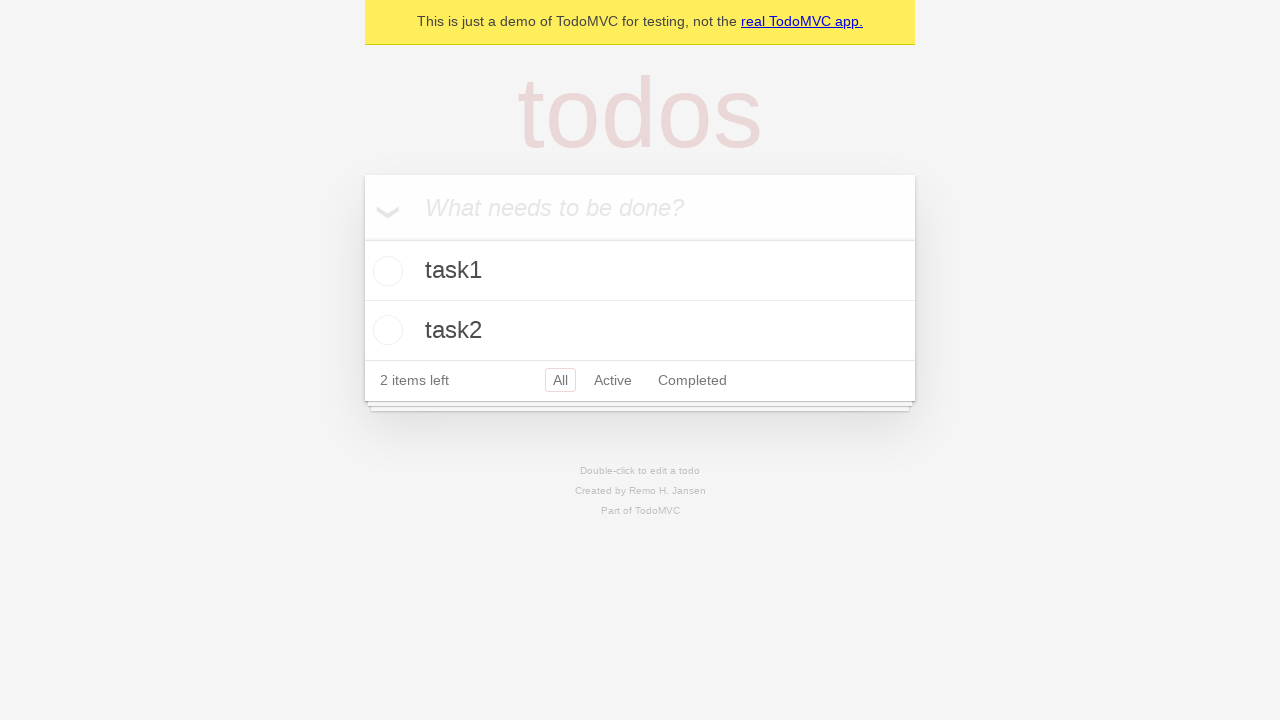

Located checkbox for first task 'task1'
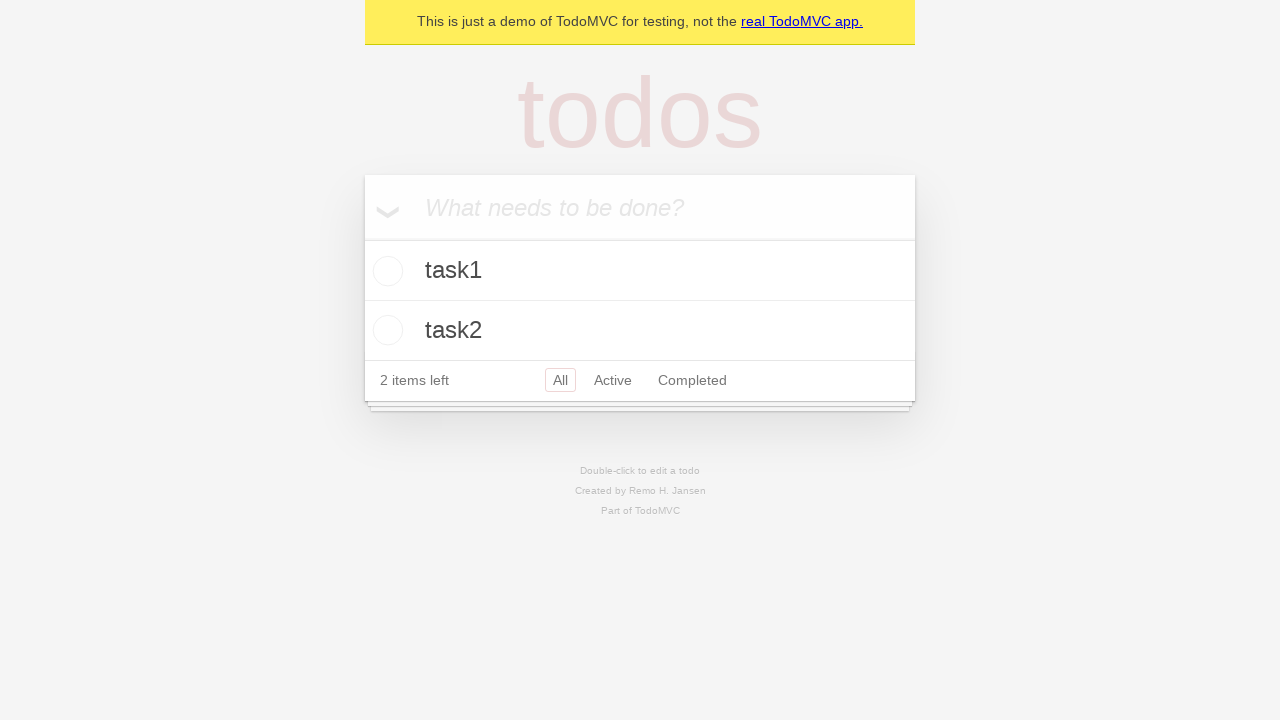

Clicked checkbox to mark first task as completed at (385, 271) on li >> internal:has-text="task1"i >> internal:label="Toggle Todo"i
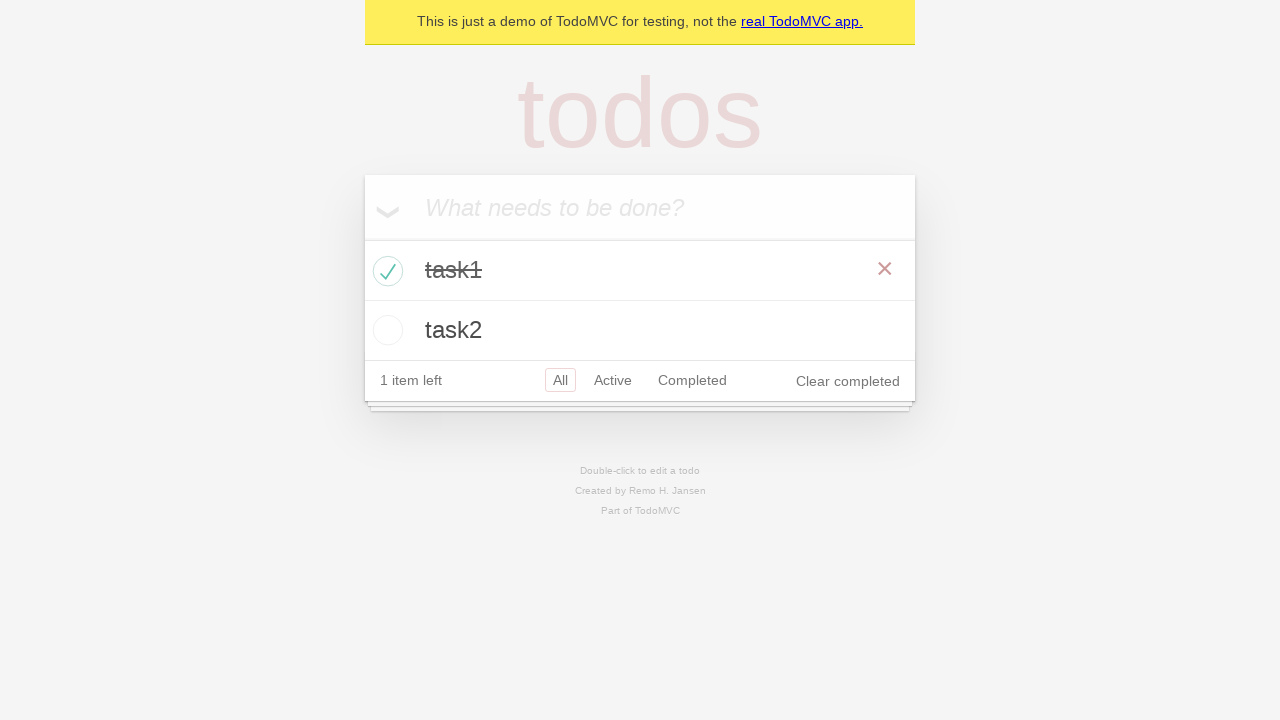

First task 'task1' marked as completed successfully
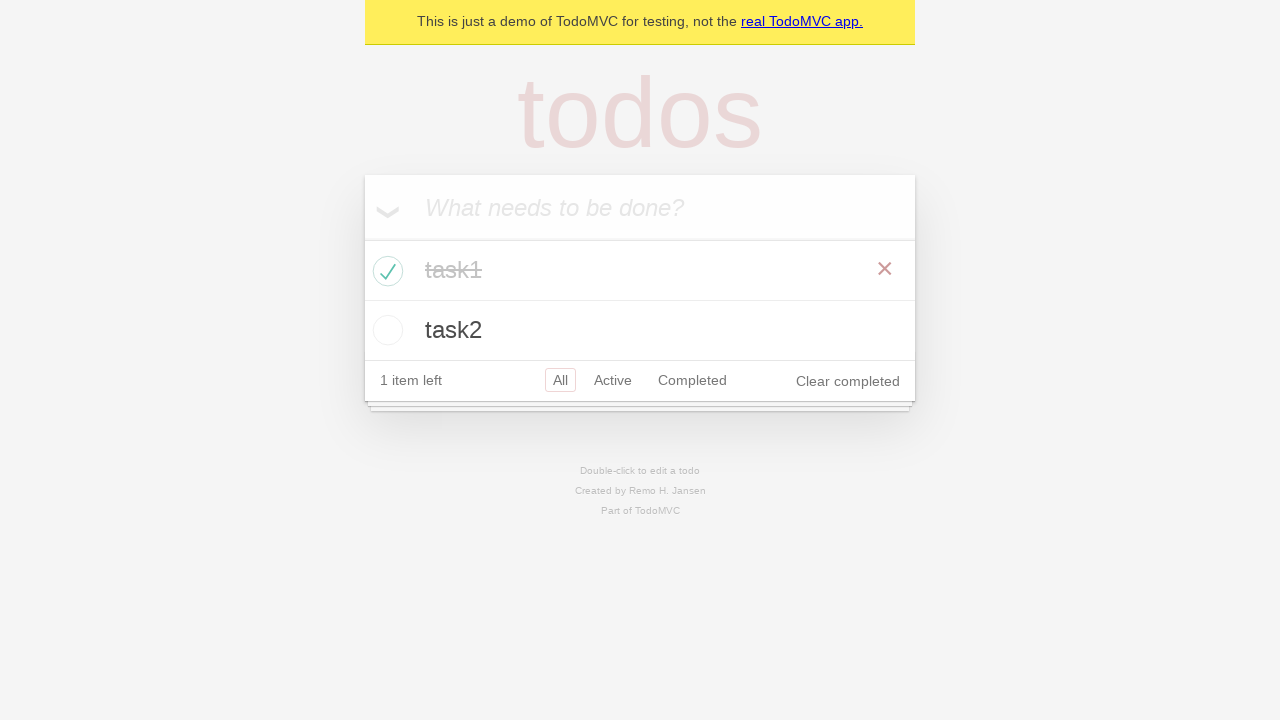

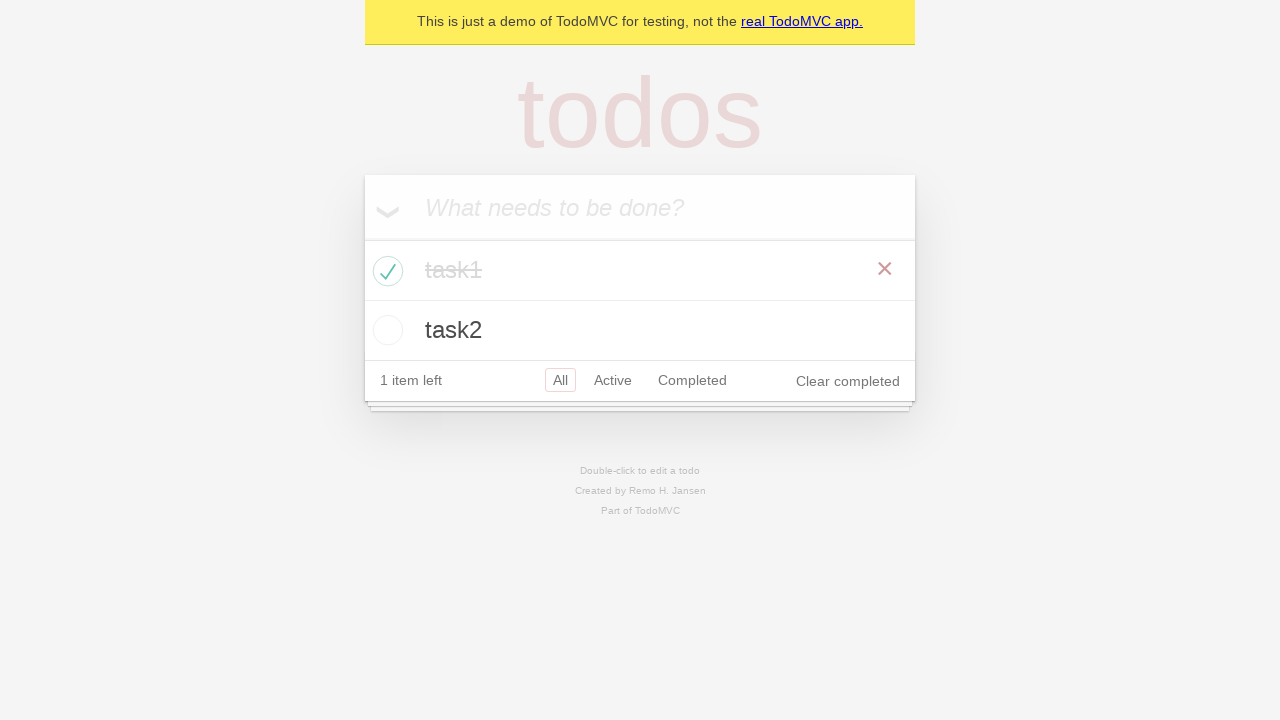